Navigates to a practice automation website, scrolls down the page, and clicks on the "Practice" link

Starting URL: https://codenboxautomationlab.com/

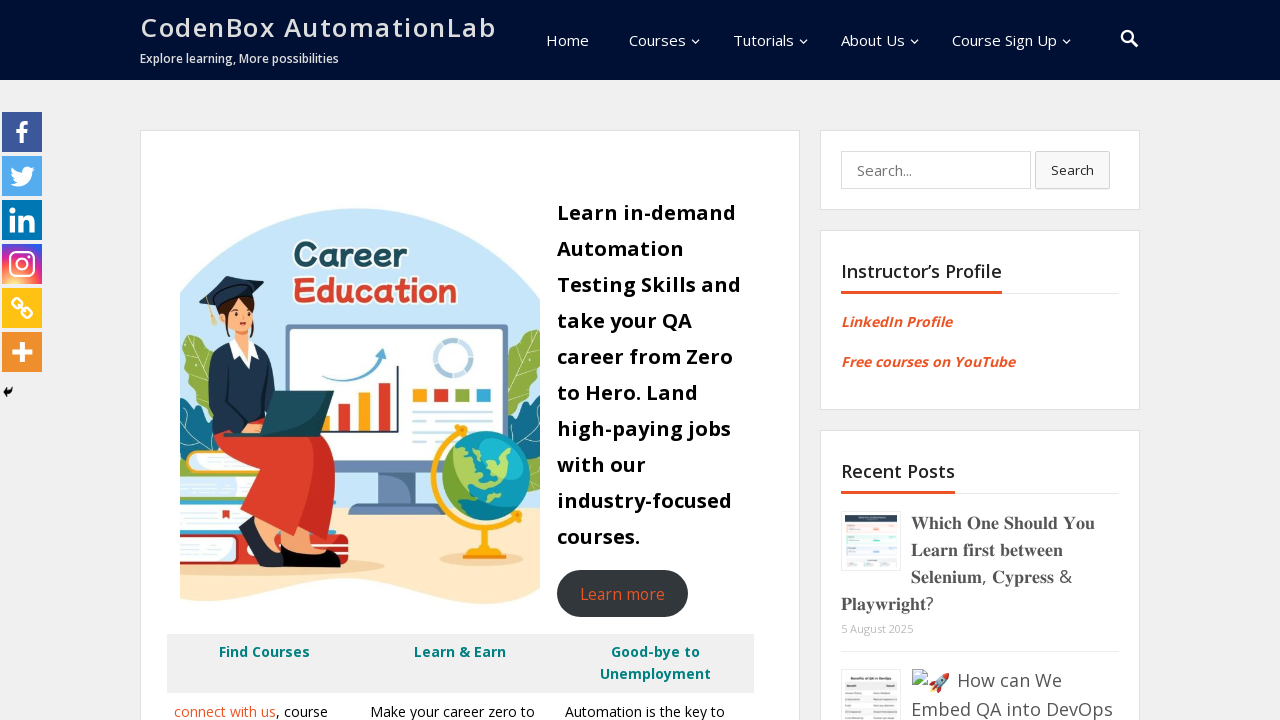

Navigated to https://codenboxautomationlab.com/
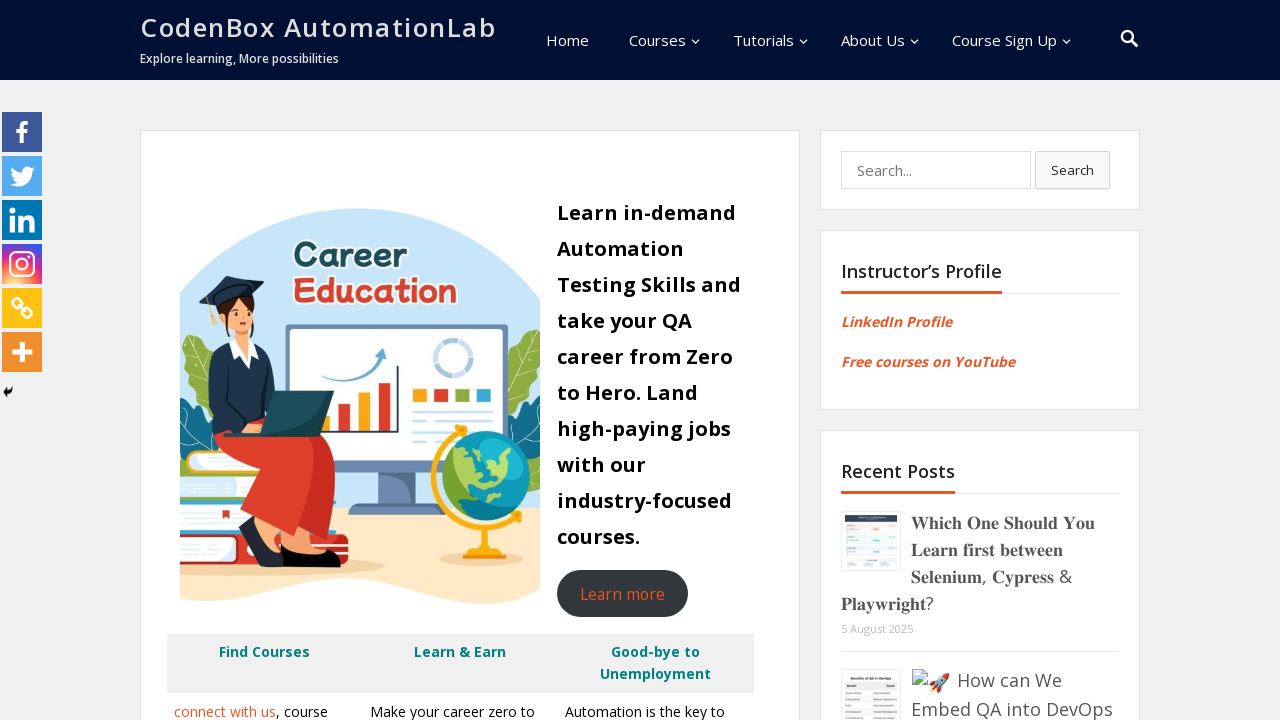

Scrolled down the page to 500px
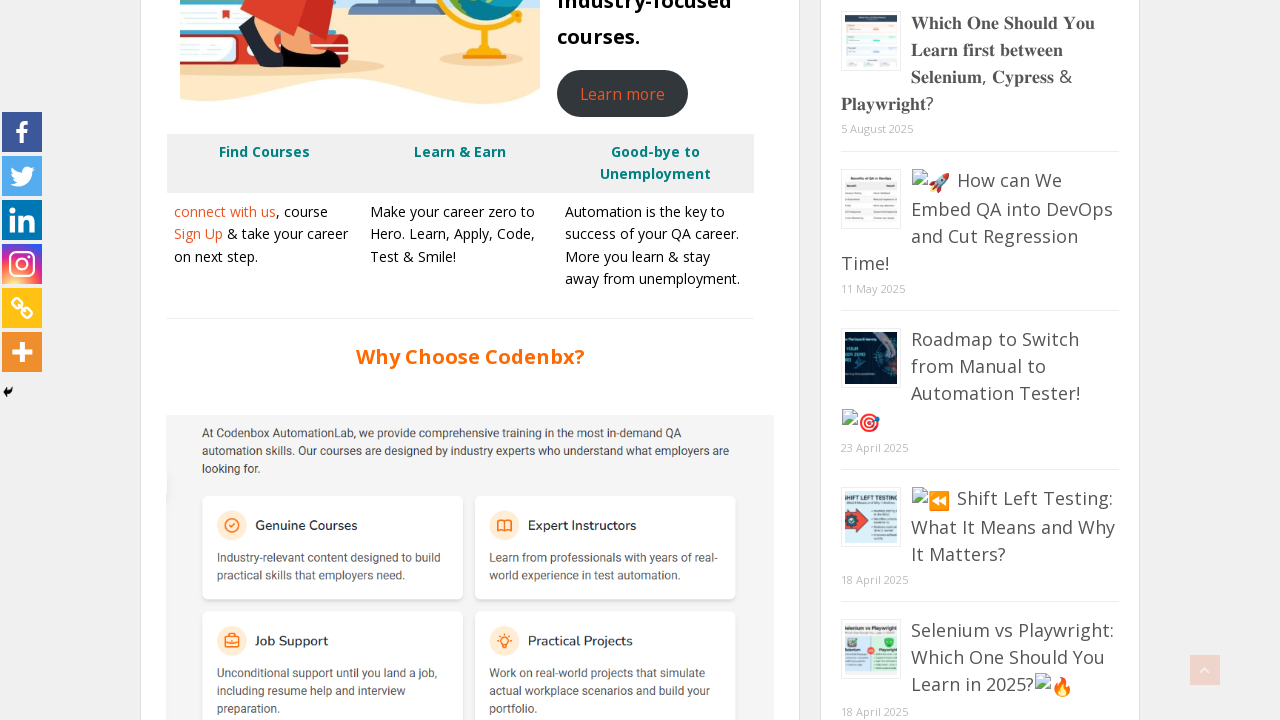

Clicked on the 'Practice' link at (826, 487) on text=Practice
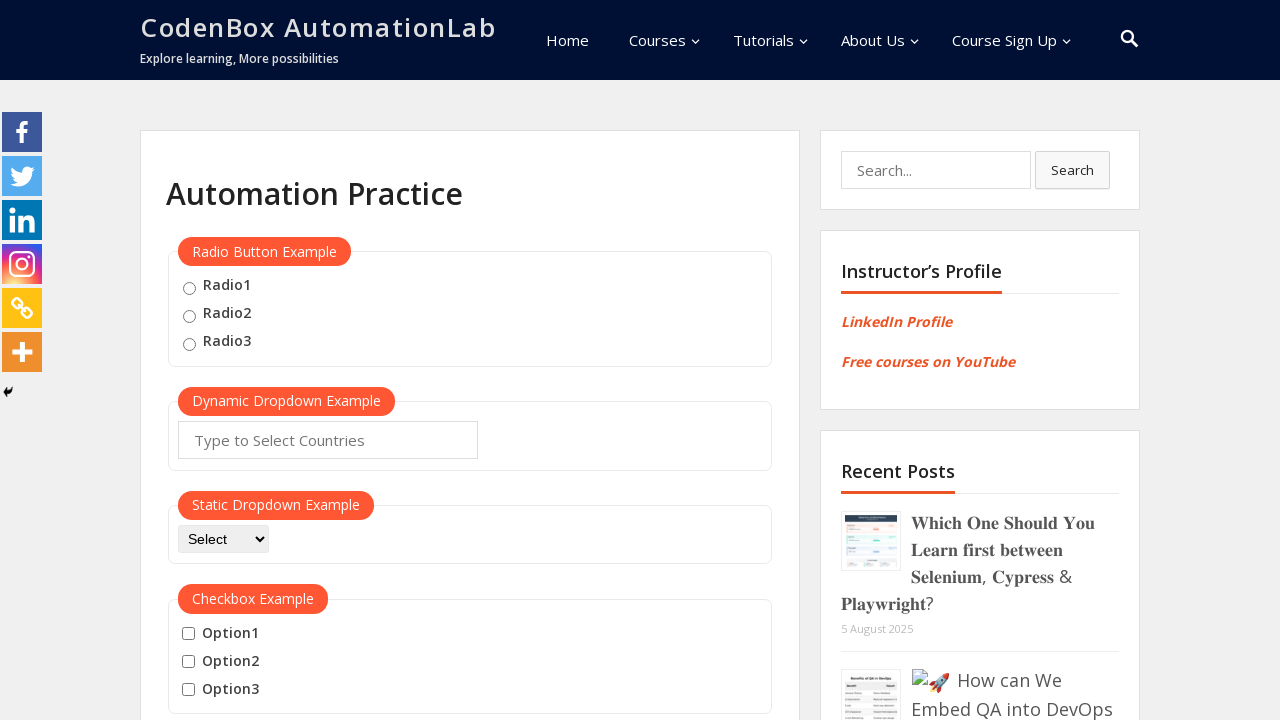

Waited for network idle - page navigation completed
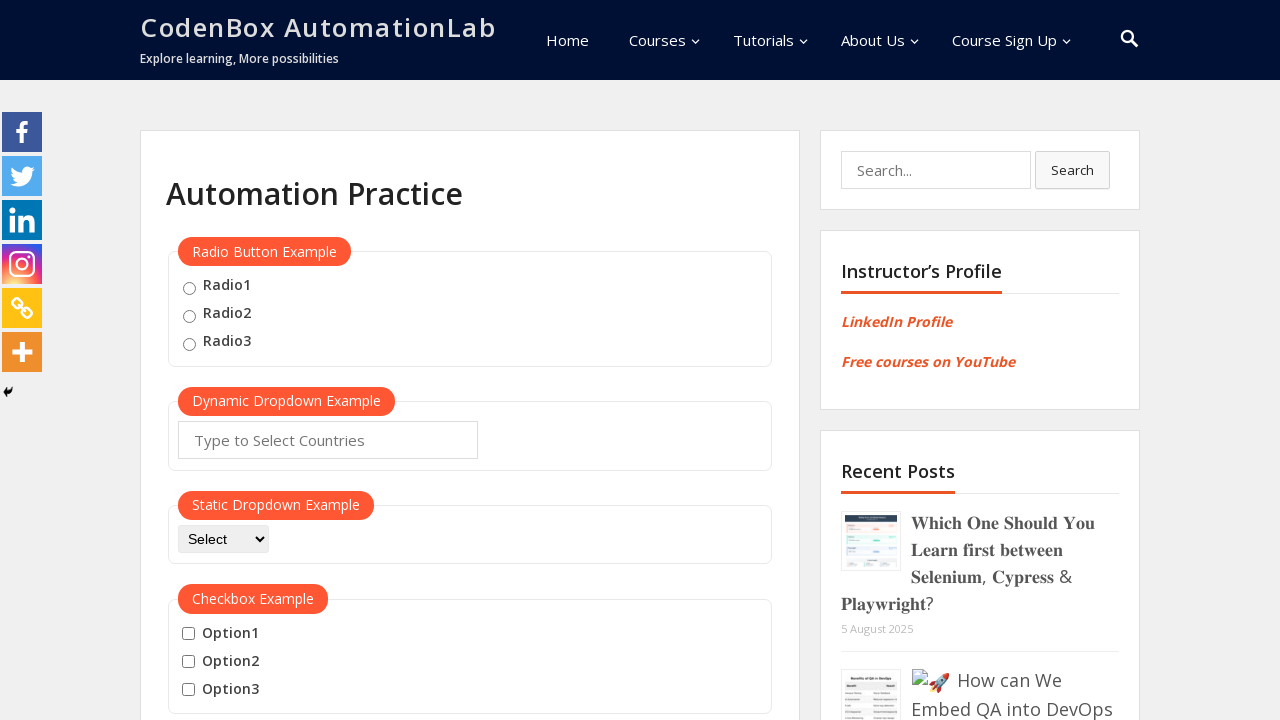

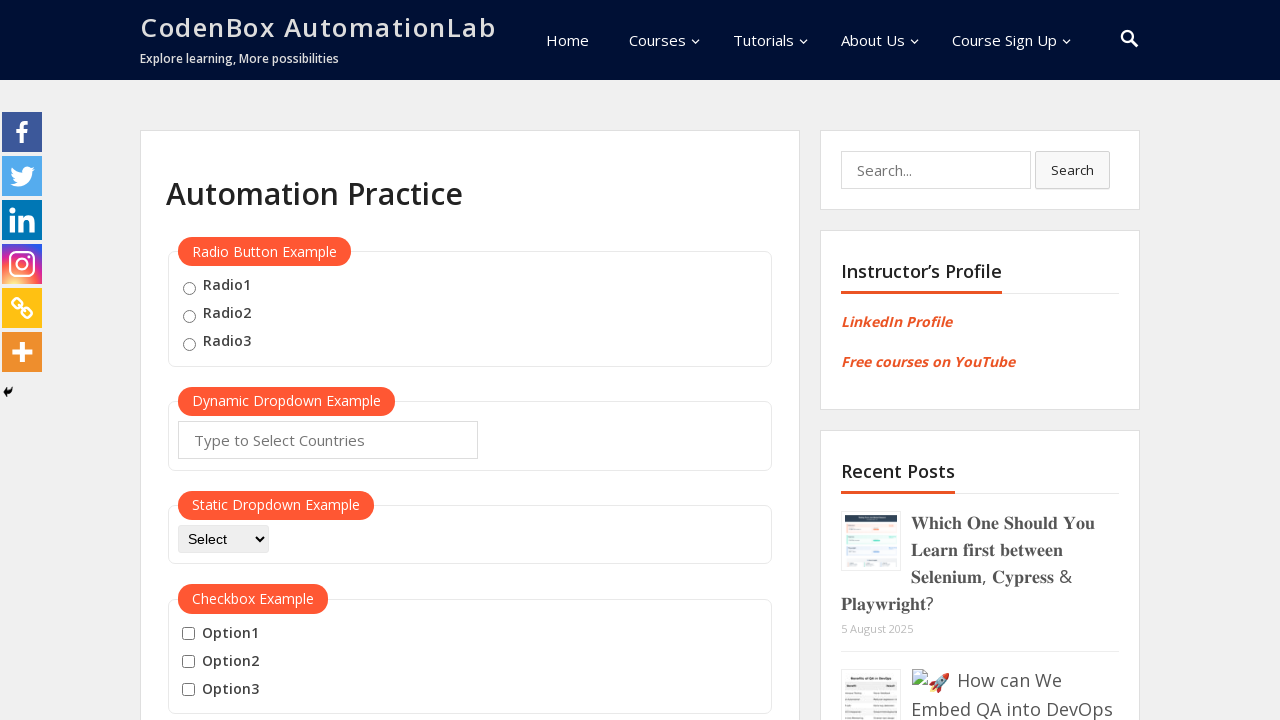